Tests handling of a JavaScript confirmation dialog by clicking a button that triggers the confirm and dismissing it

Starting URL: https://practice.cydeo.com/javascript_alerts

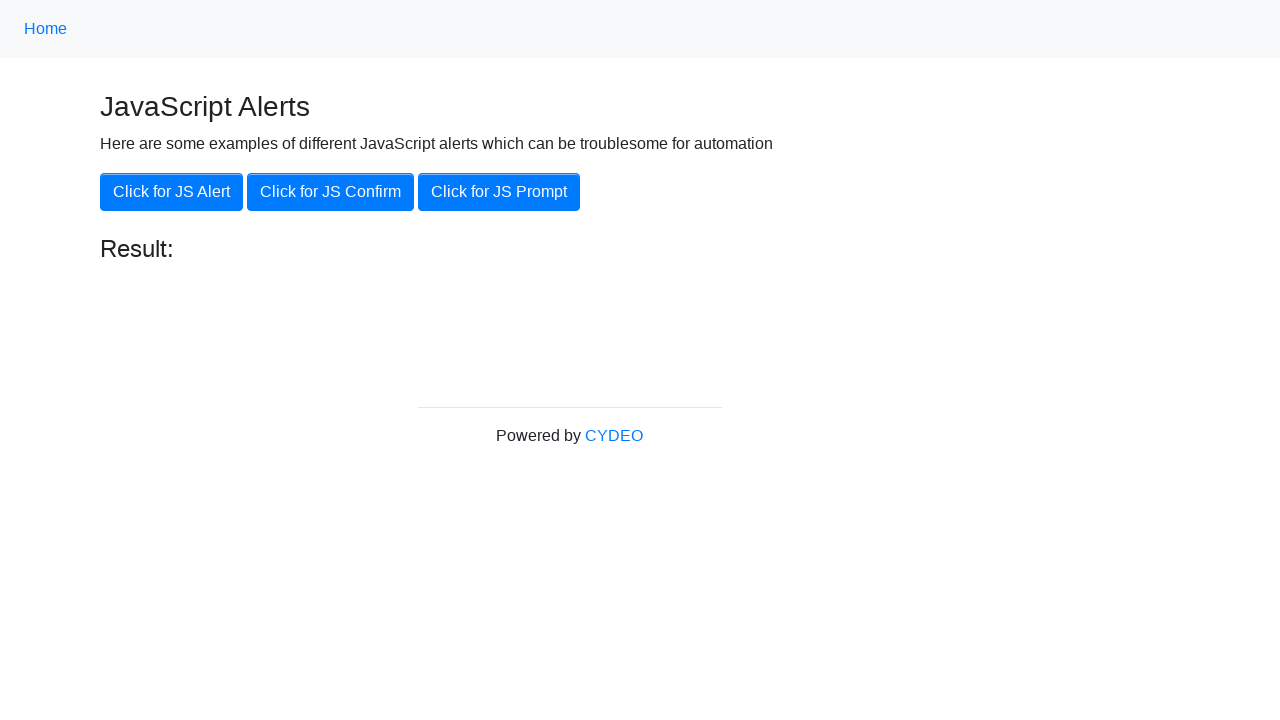

Set up dialog handler to dismiss confirmation dialogs
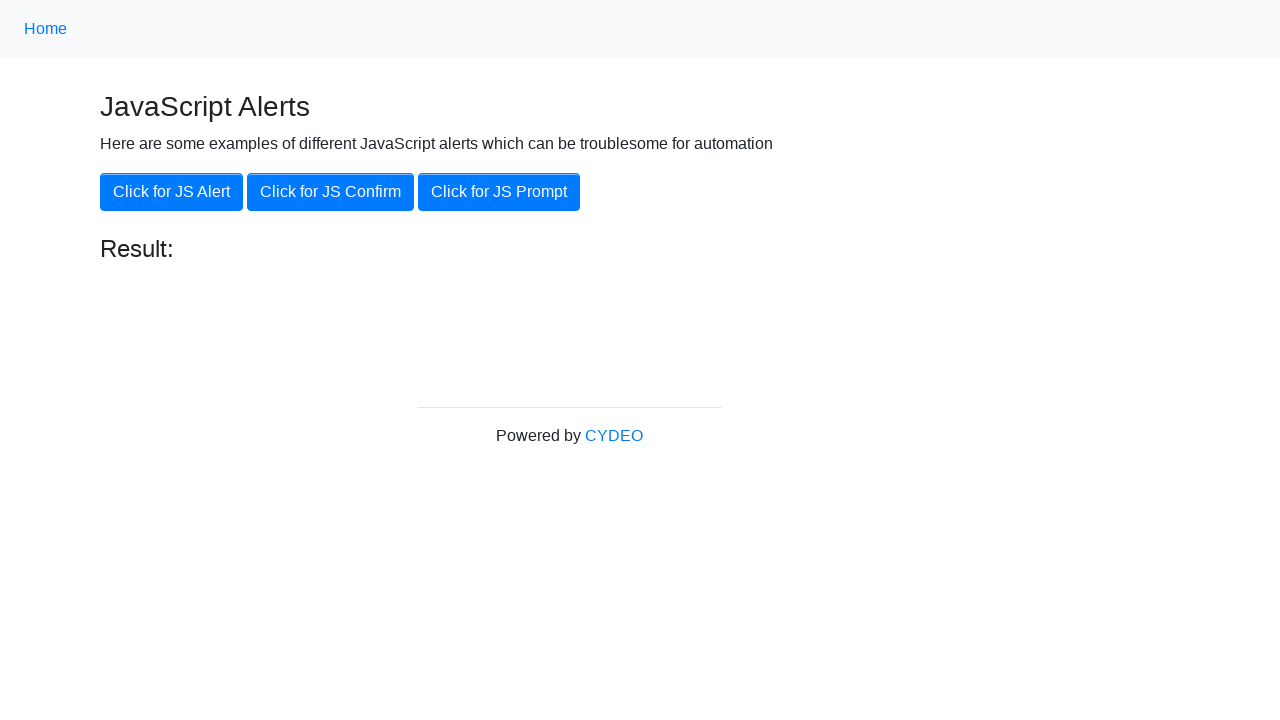

Clicked button to trigger JavaScript confirmation dialog at (330, 192) on xpath=//button[@onclick='jsConfirm()']
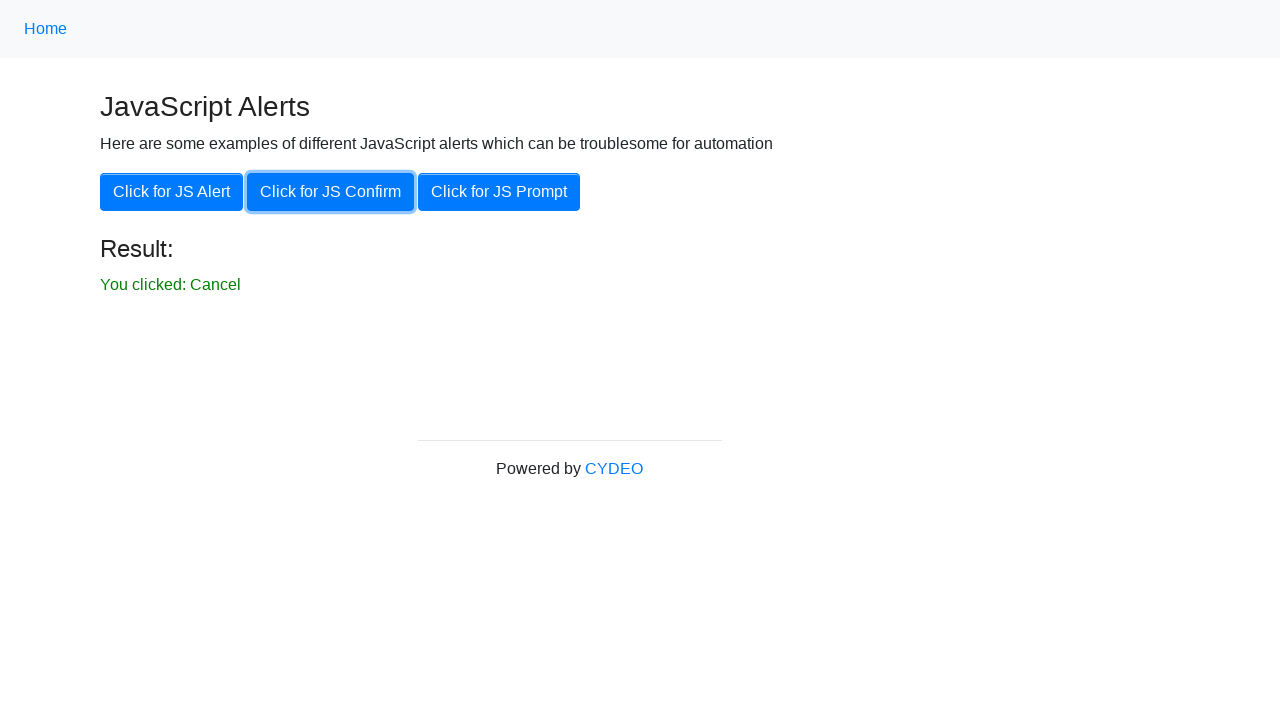

Confirmation dialog dismissed and result element appeared
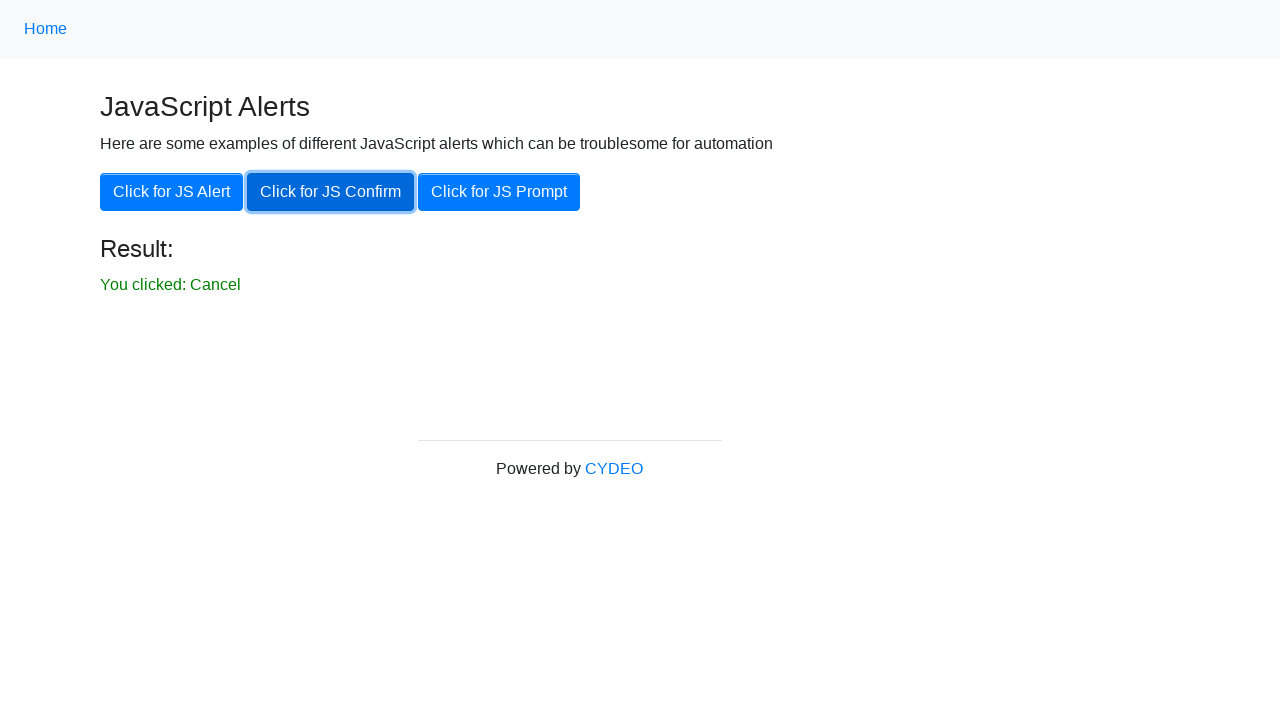

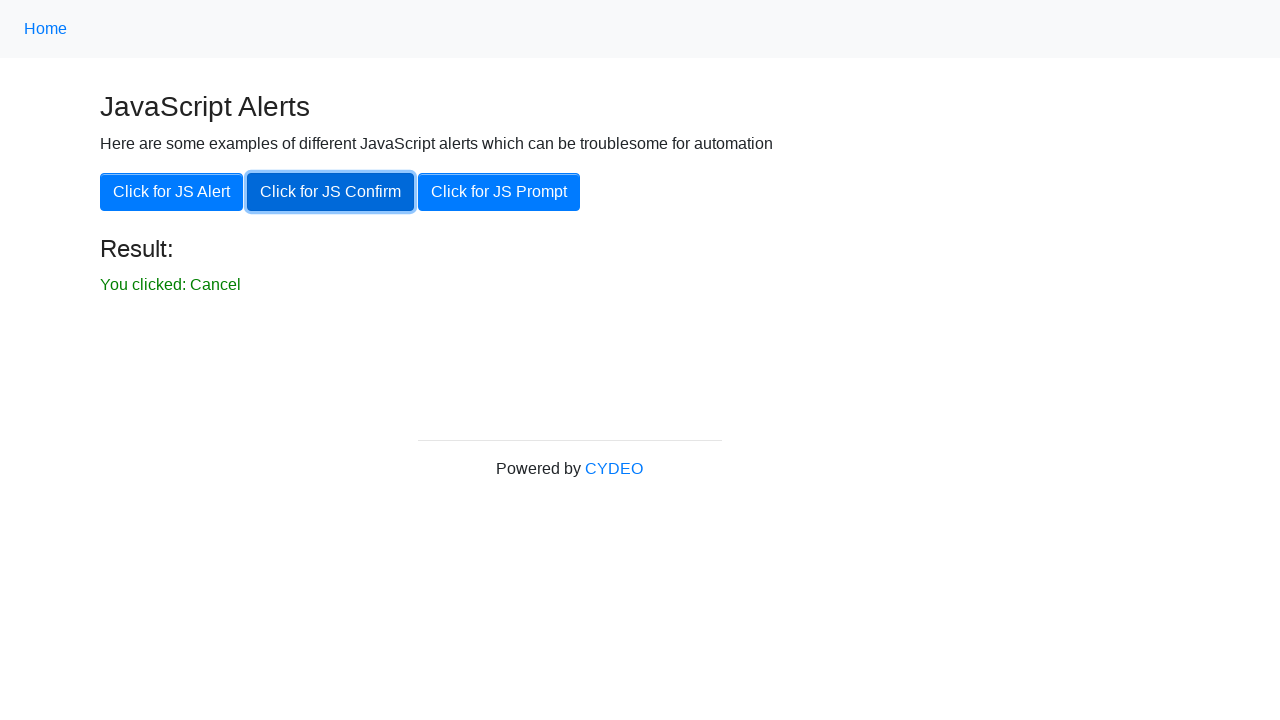